Tests table interaction on a practice automation page by scrolling to a table, scrolling within a fixed-header table container, and verifying table structure and content

Starting URL: https://www.rahulshettyacademy.com/AutomationPractice/

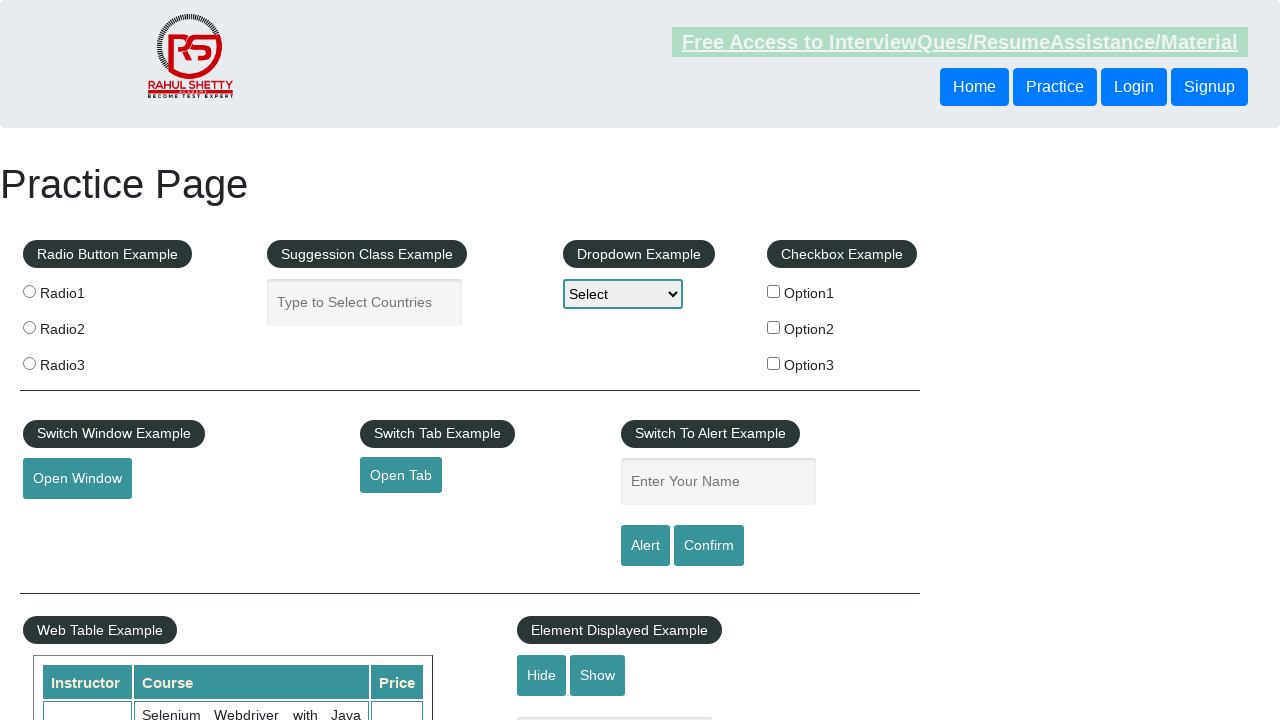

Scrolled down page to make table visible
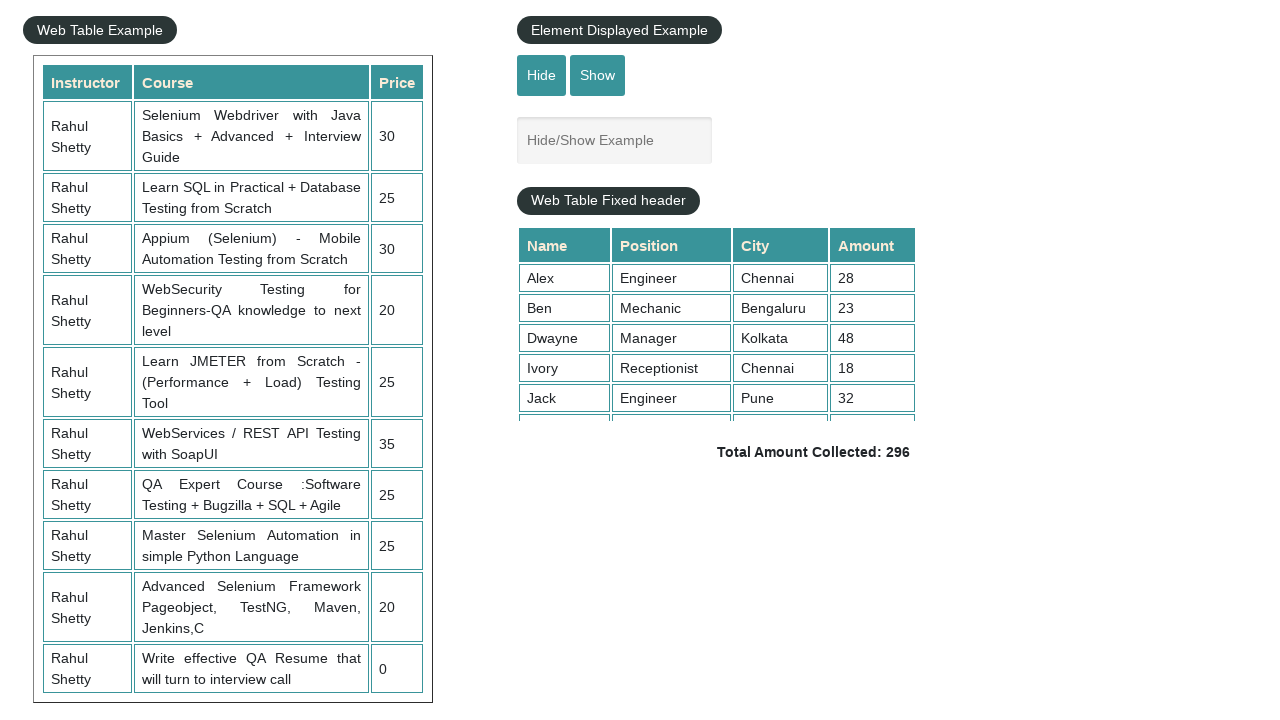

Scrolled within fixed-header table container
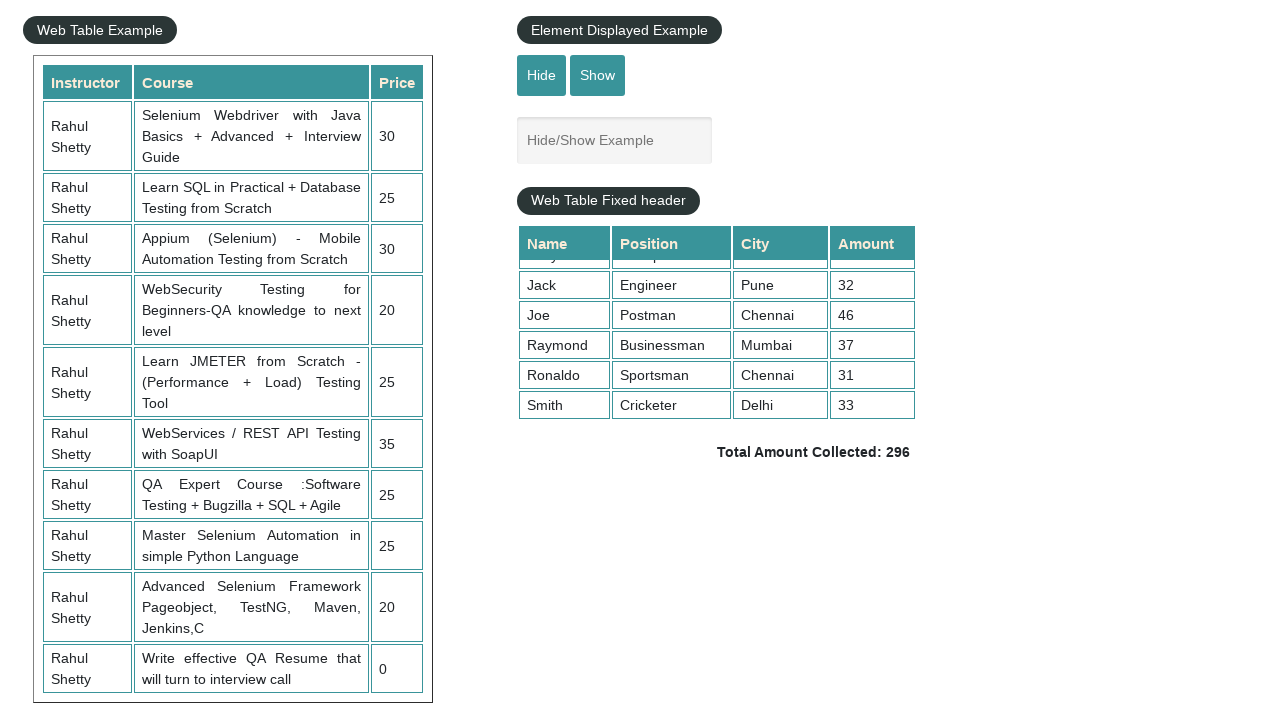

Table with id 'product' loaded and visible
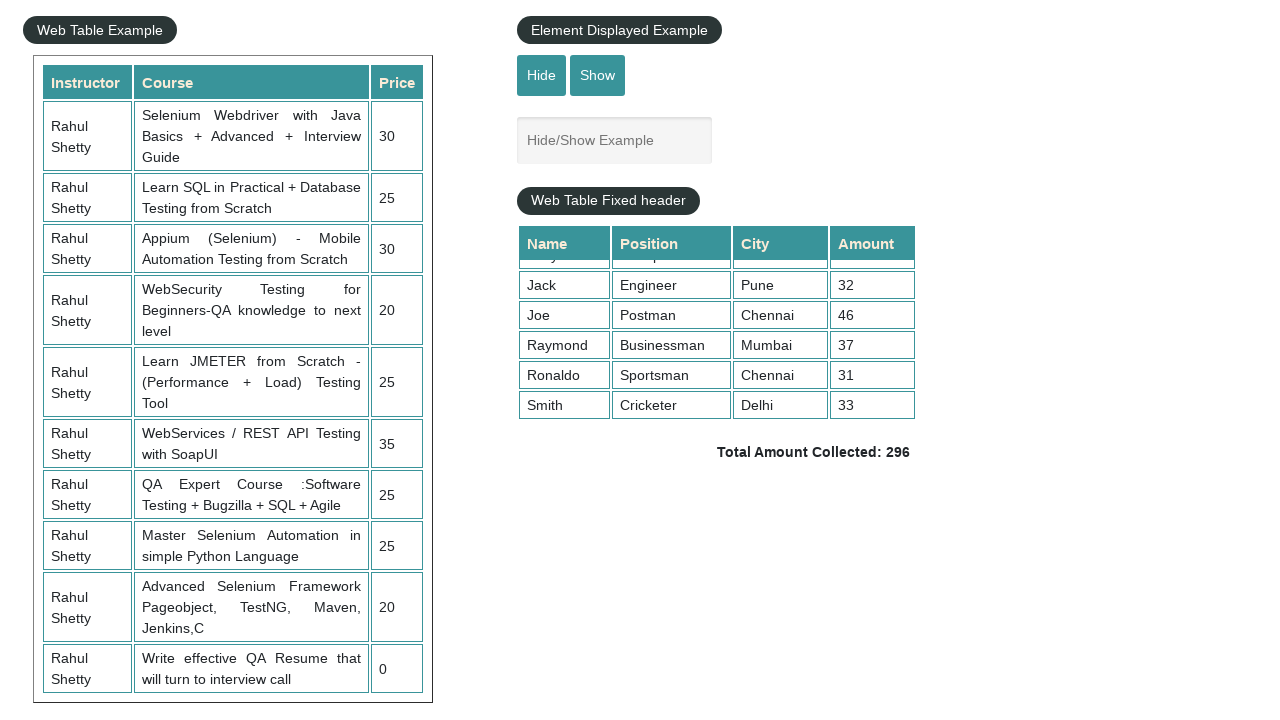

First table row is ready
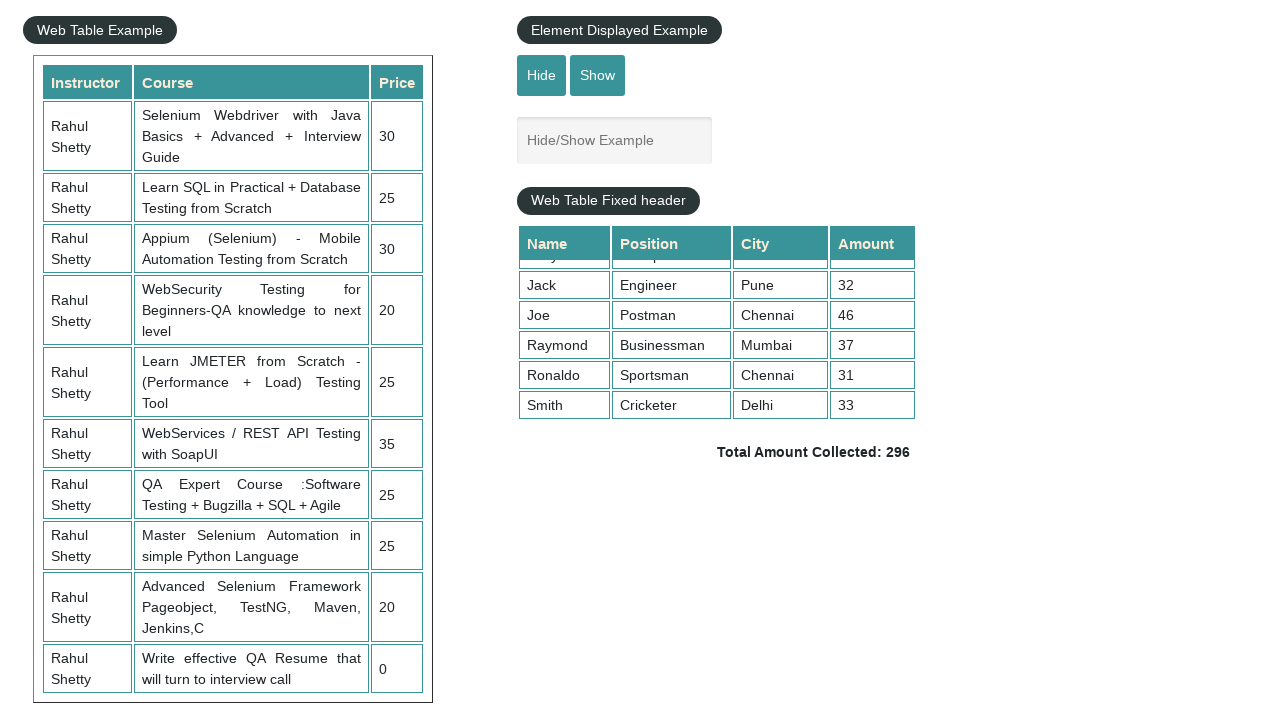

Second data row (third row in table) content is accessible
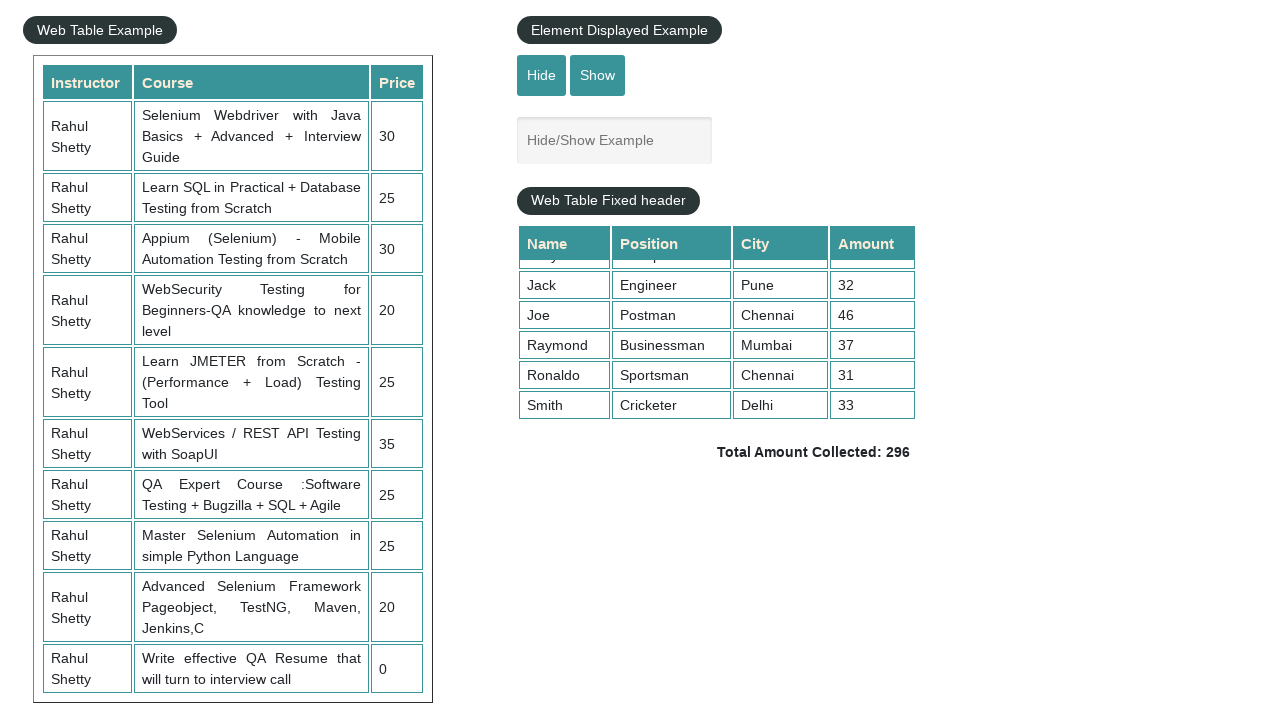

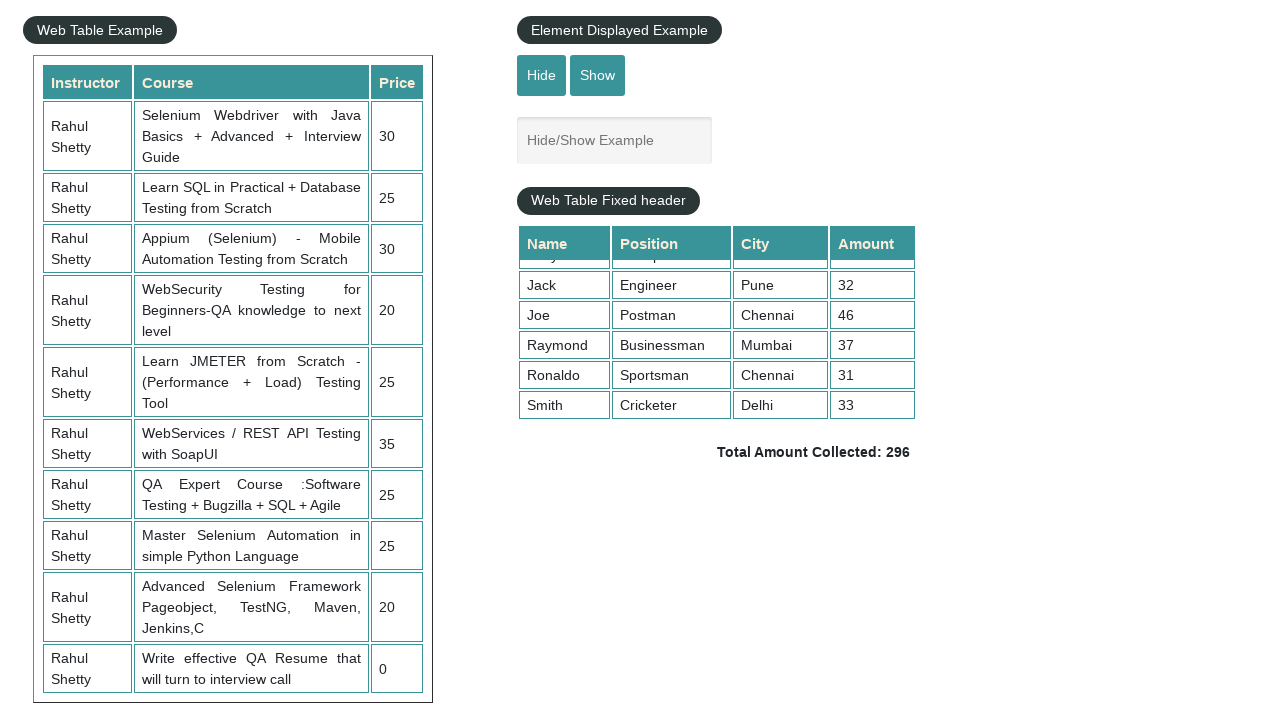